Navigates to the India 10-year bond yield historical data page on Investing.com and verifies that the bond yield value element loads successfully.

Starting URL: https://in.investing.com/rates-bonds/india-10-year-bond-yield-historical-data

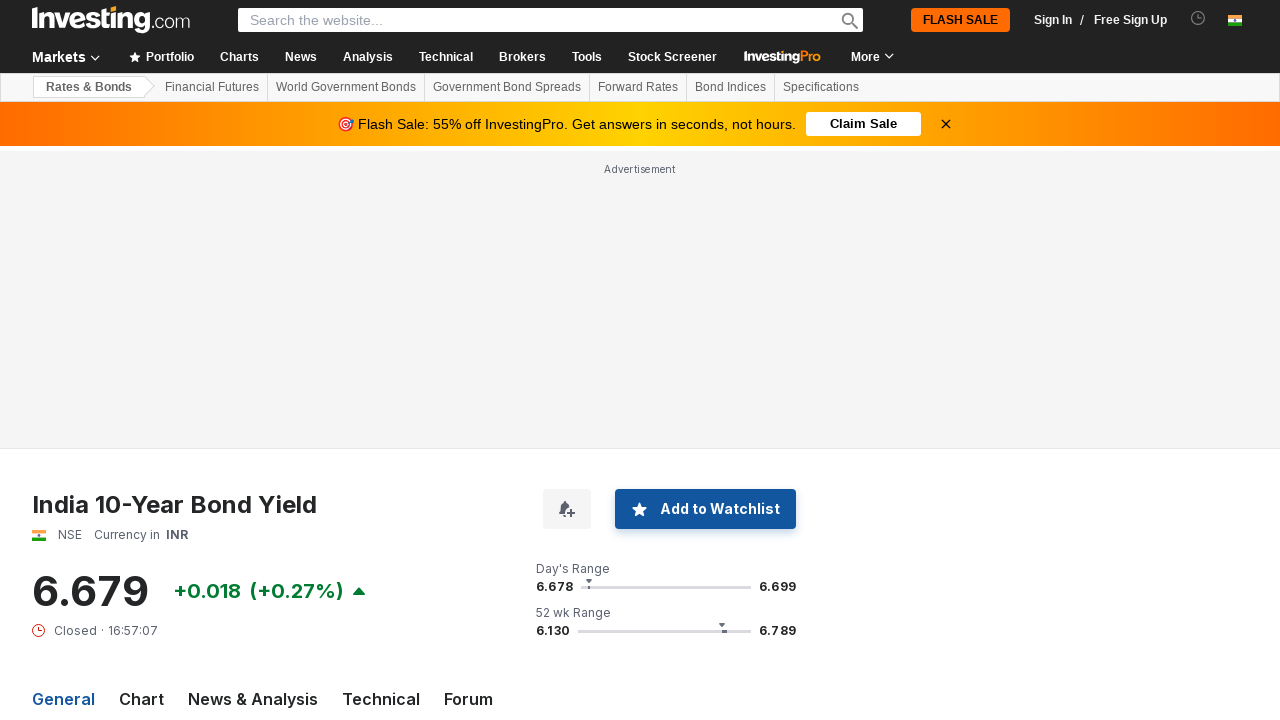

Navigated to India 10-year bond yield historical data page on Investing.com
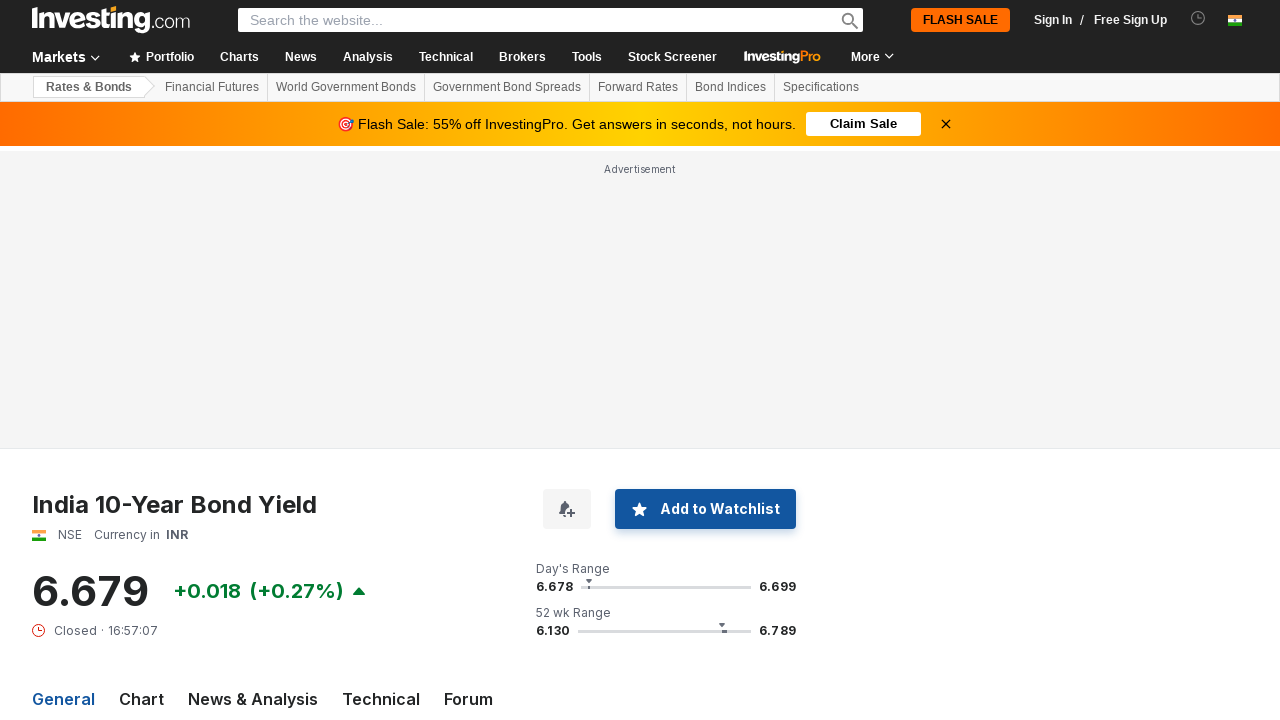

Bond yield value element loaded successfully
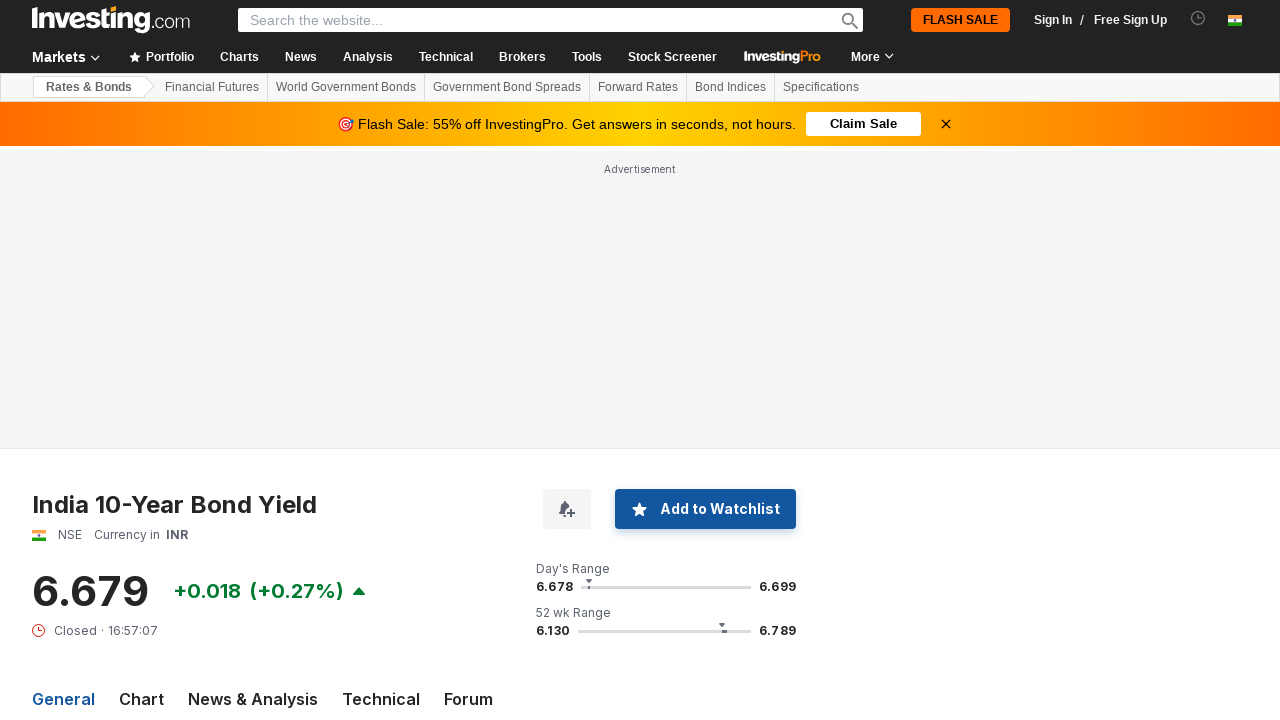

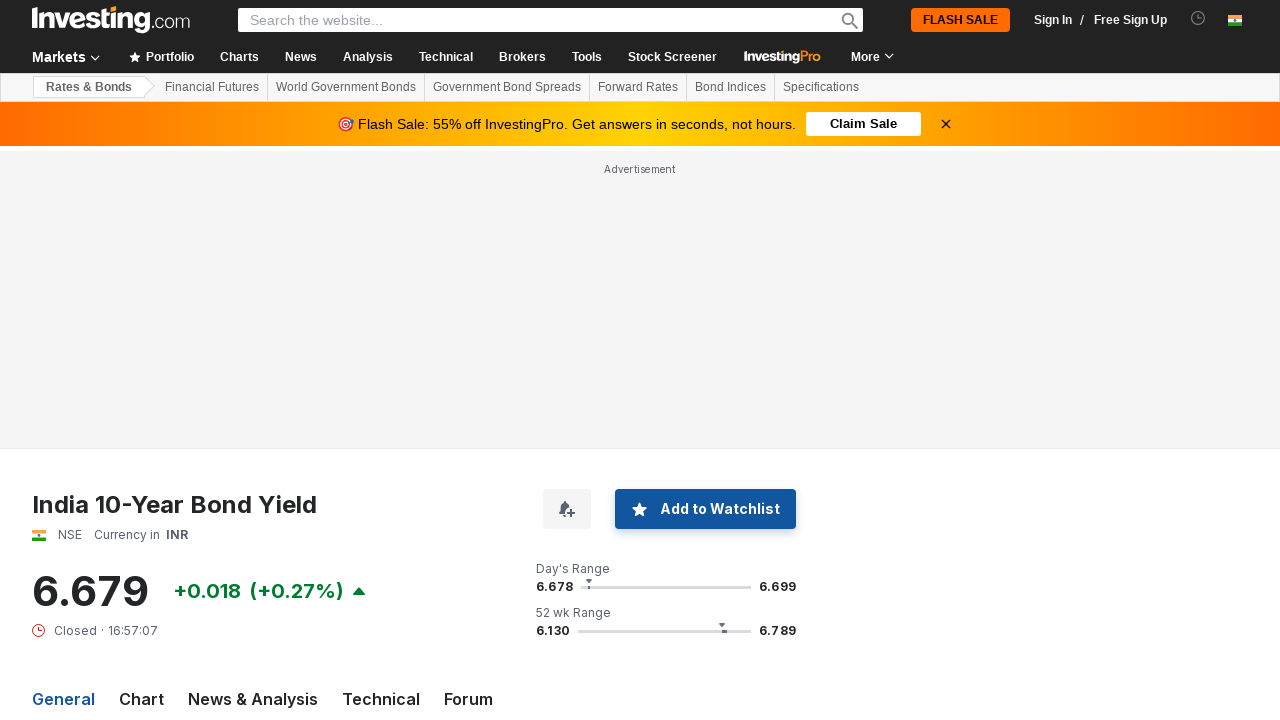